Tests the disappearing elements page by finding navigation links and checking for the Gallery link.

Starting URL: http://the-internet.herokuapp.com/disappearing_elements

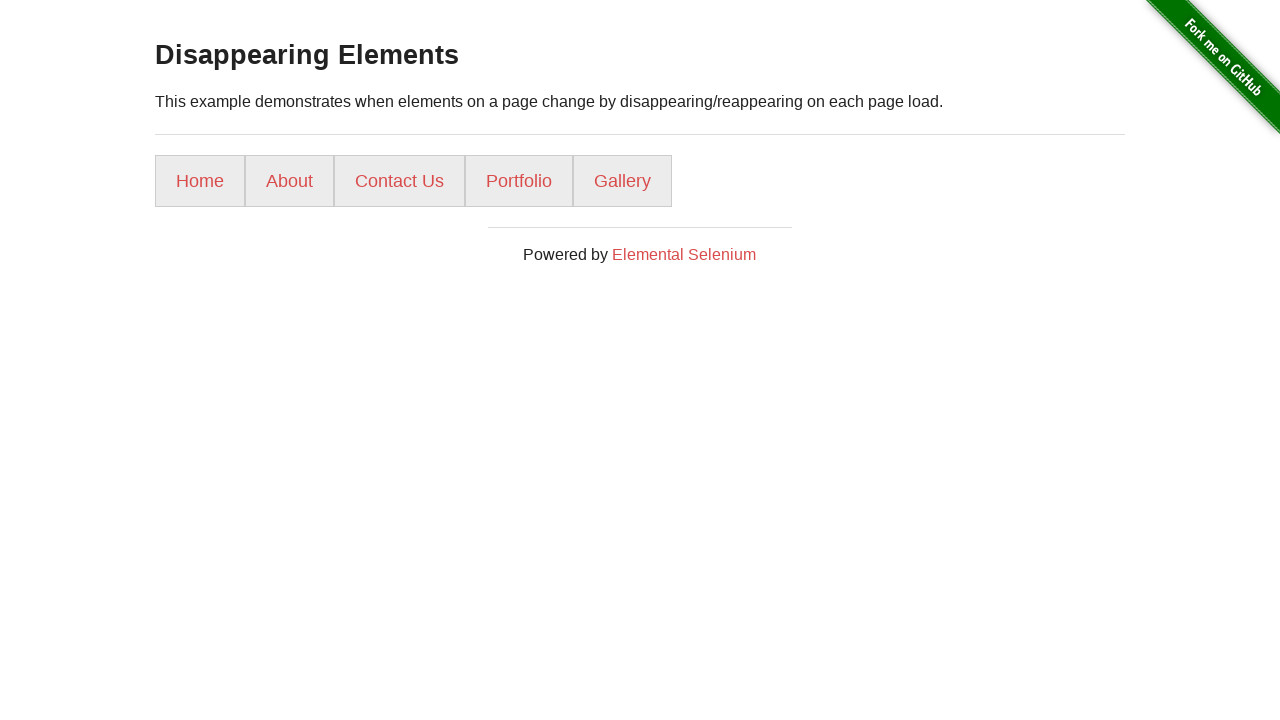

Waited for navigation links to load on disappearing elements page
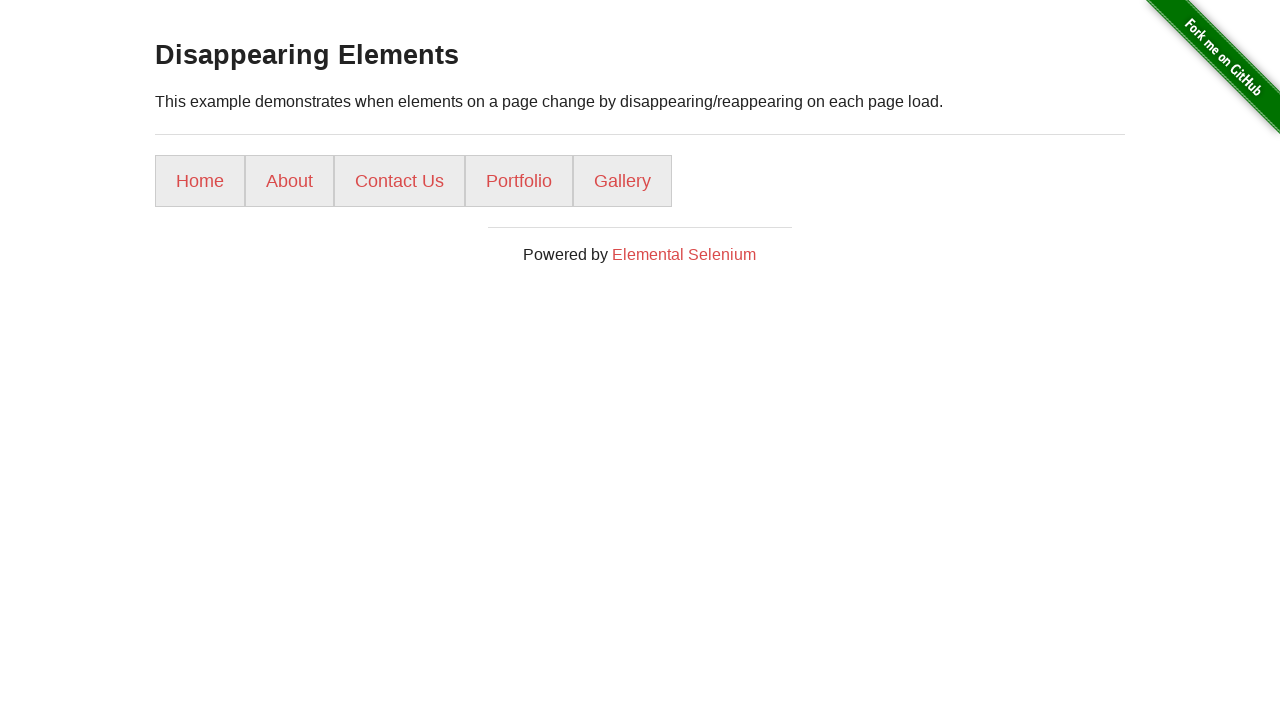

Located Gallery link element
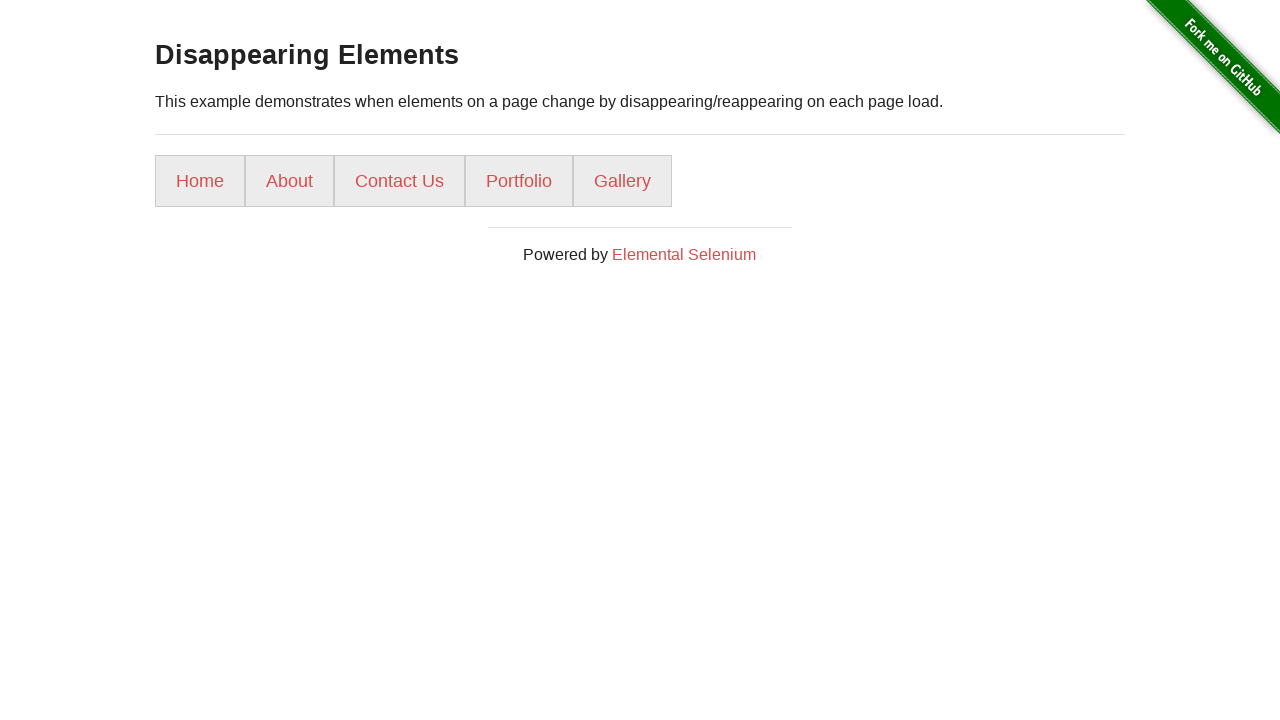

Clicked Gallery link at (622, 181) on li:has-text('Gallery')
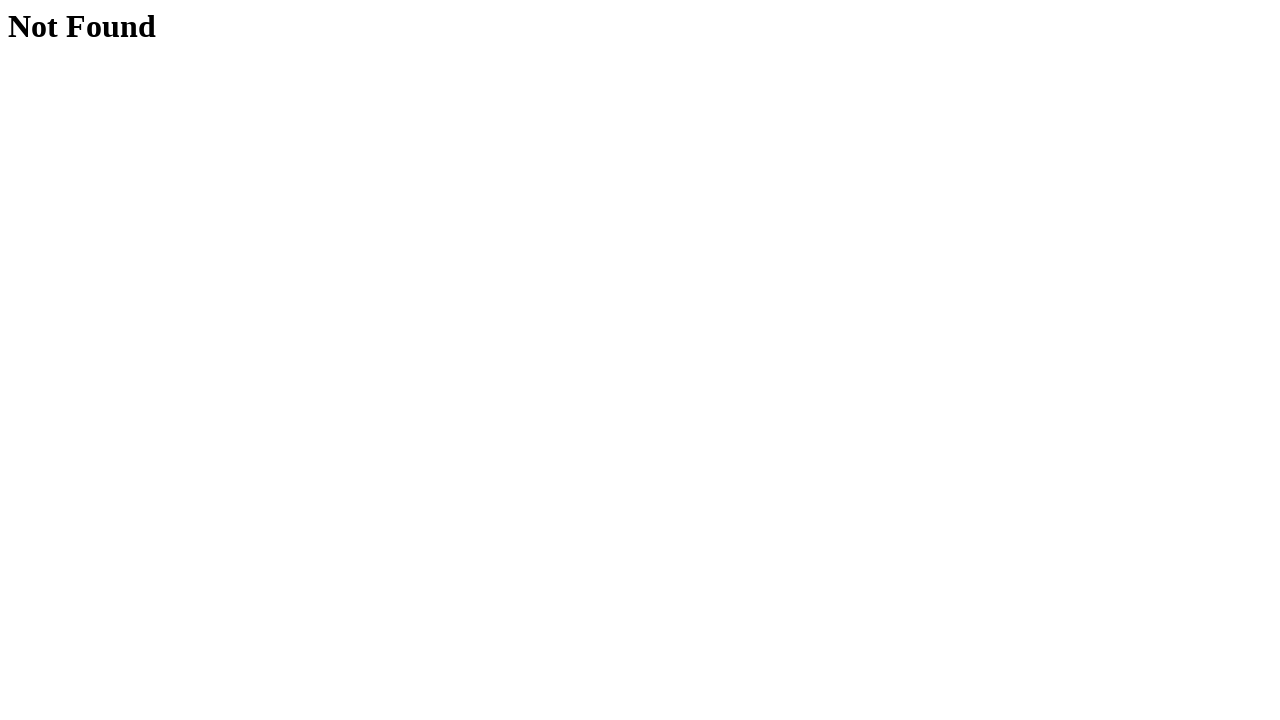

Waited for Gallery page heading to load
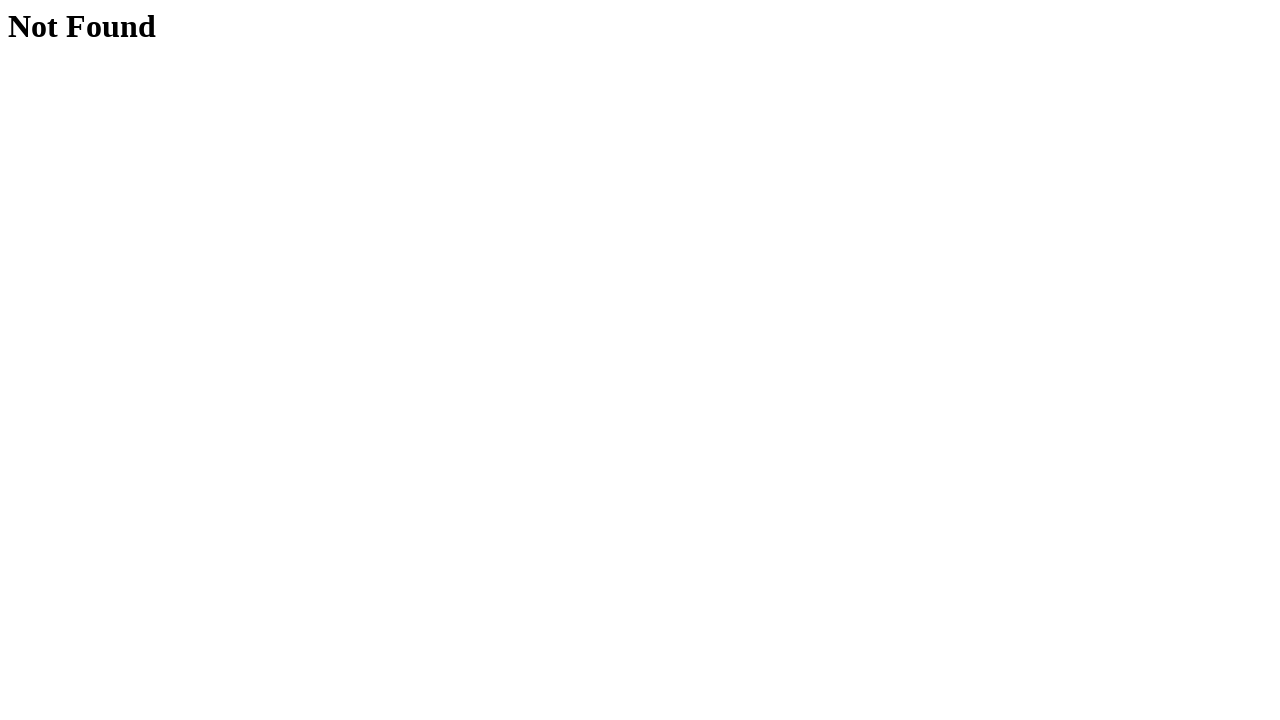

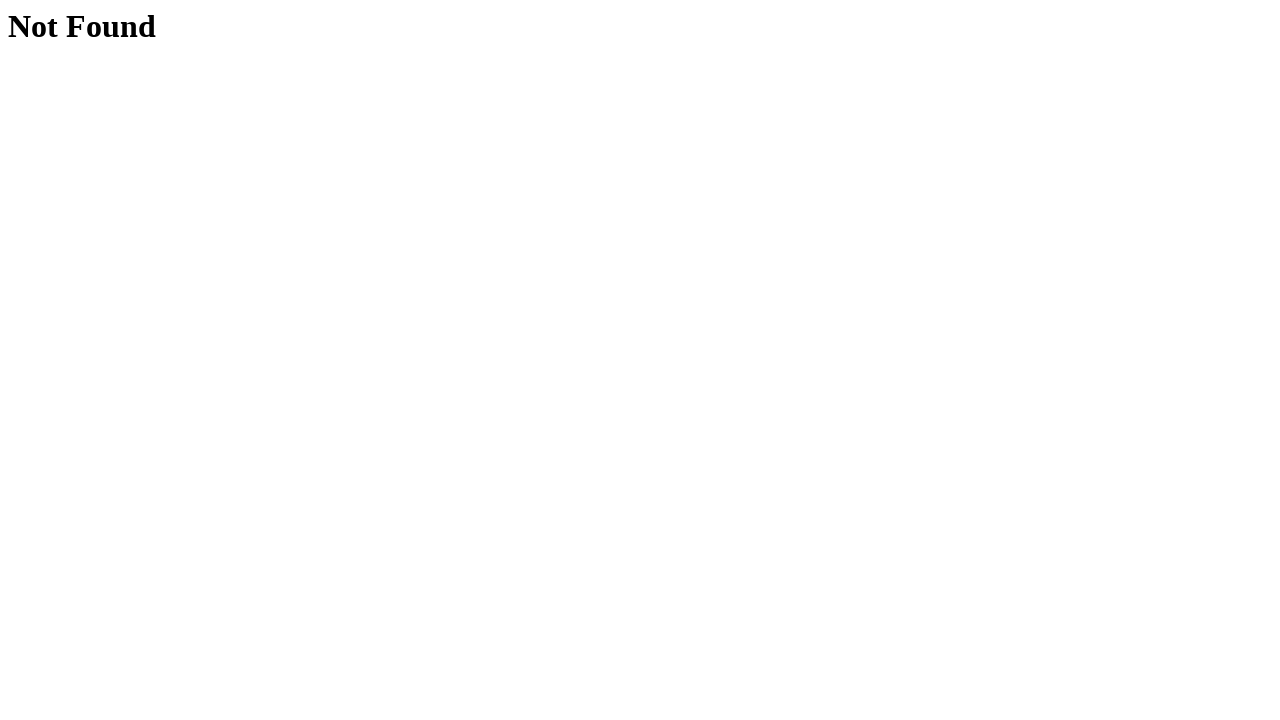